Tests browser navigation functionality by navigating to RedBus, then using back, forward, and refresh navigation actions to verify browser history controls work correctly.

Starting URL: https://www.redbus.in/

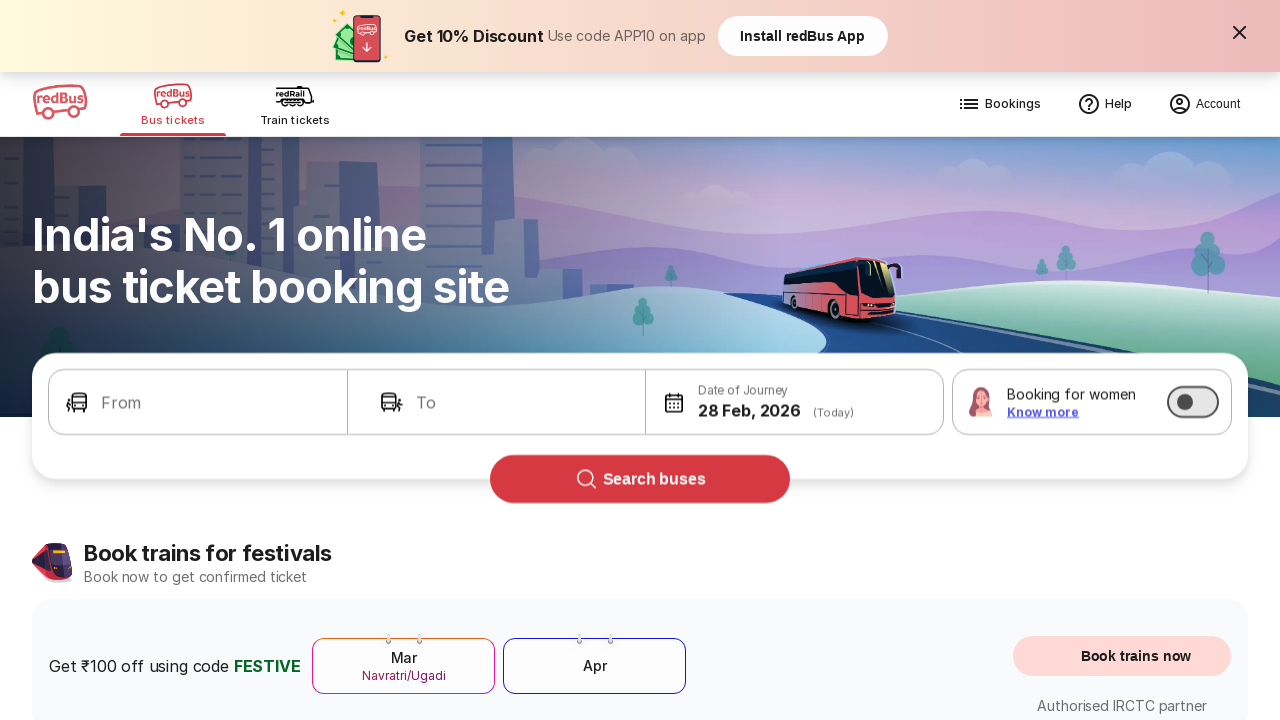

Navigated back in browser history
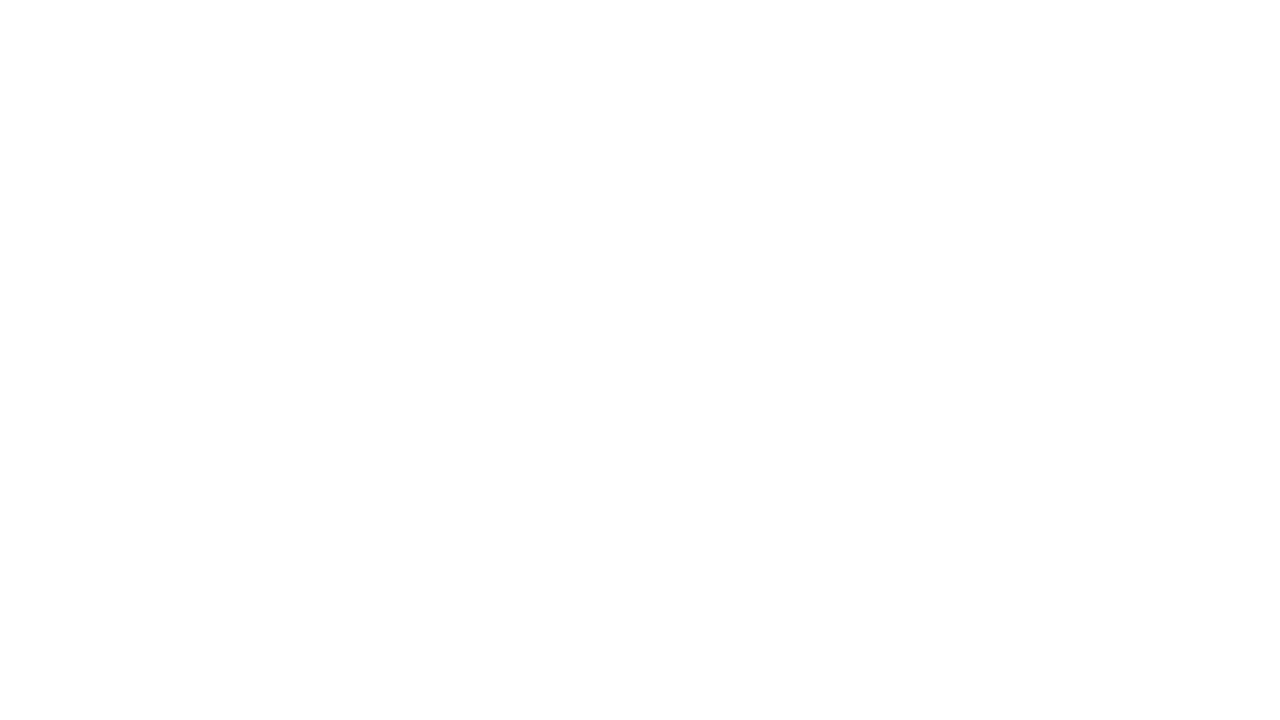

Navigated forward in browser history
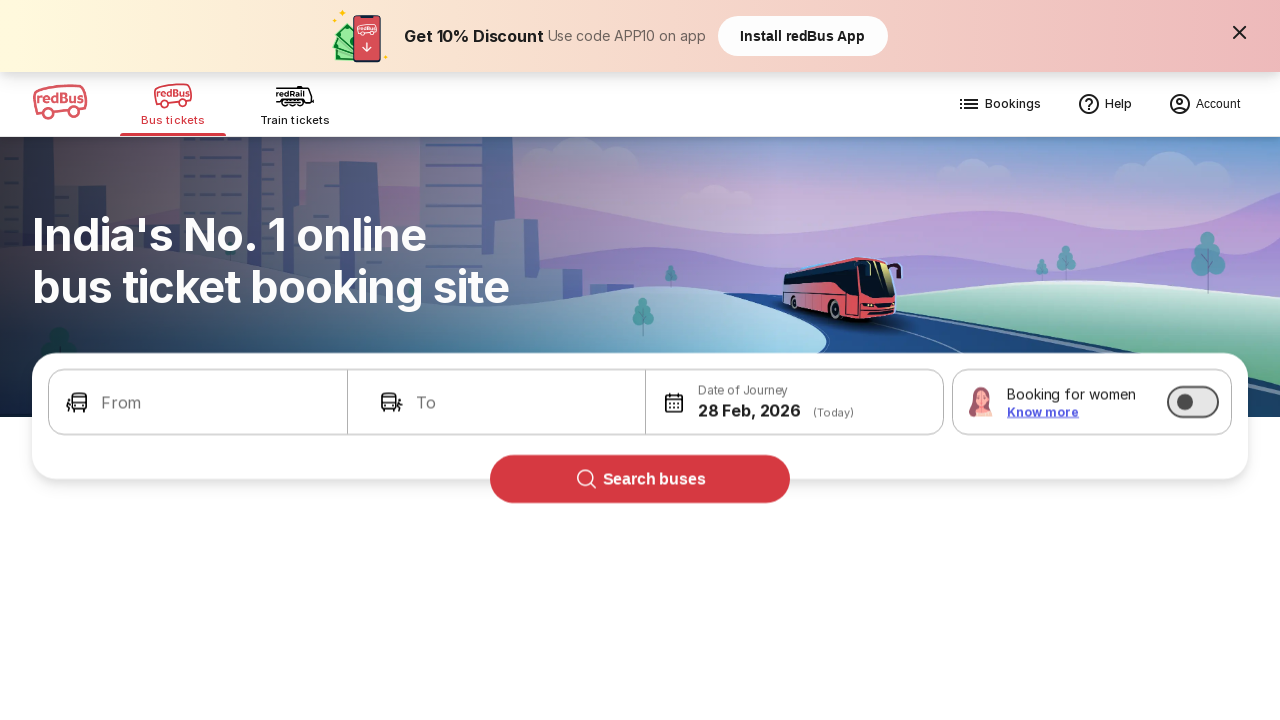

Refreshed the current page
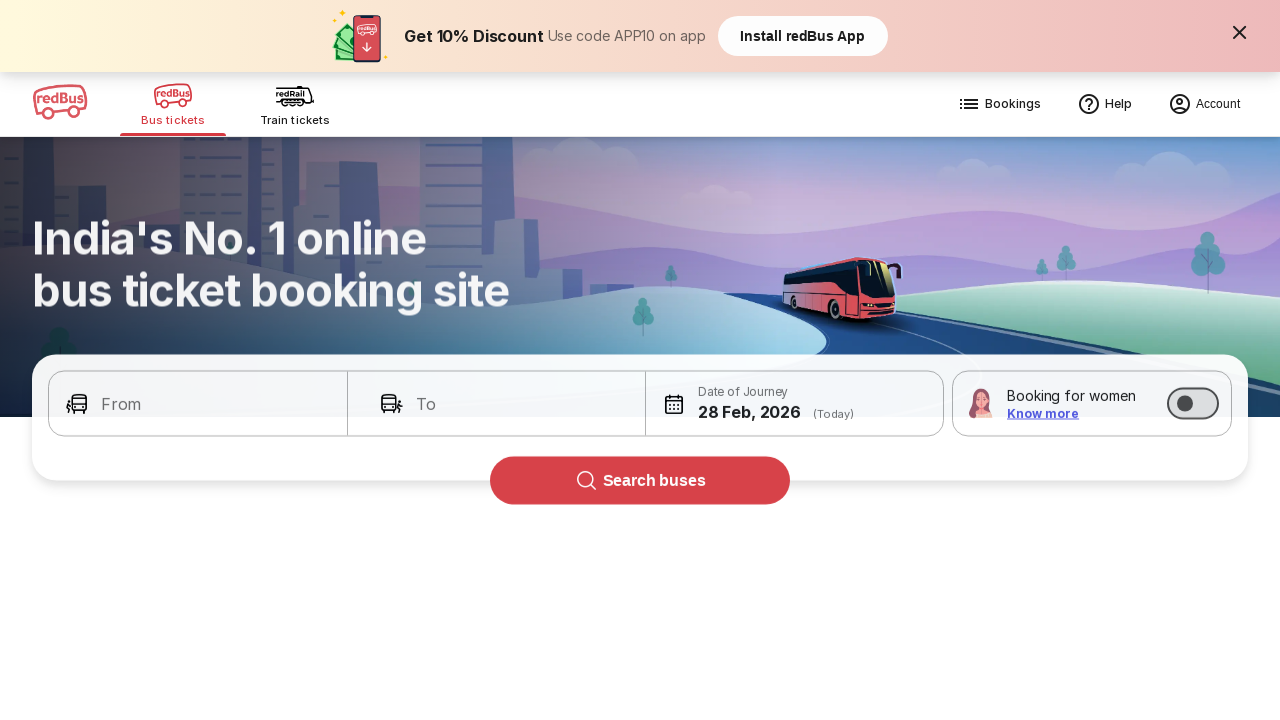

Retrieved page title: Bus Booking Online and Train Tickets at Lowest Price - redBus
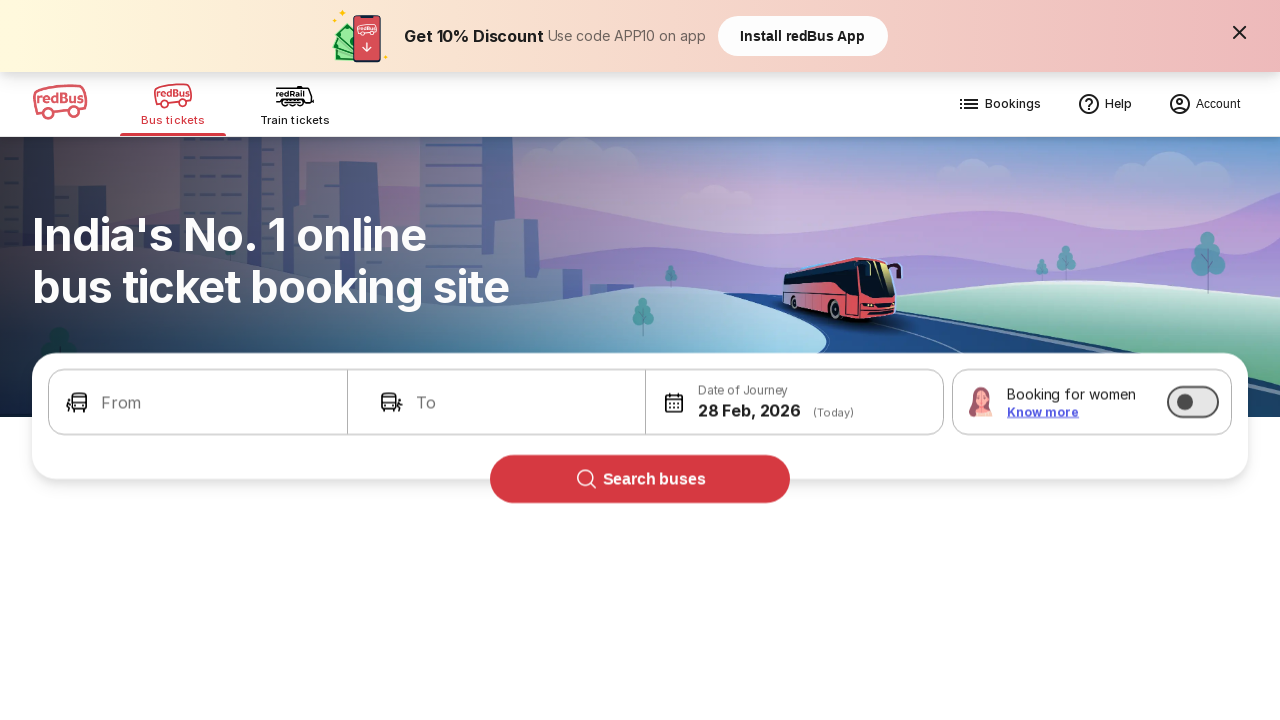

Retrieved current URL: https://www.redbus.in/
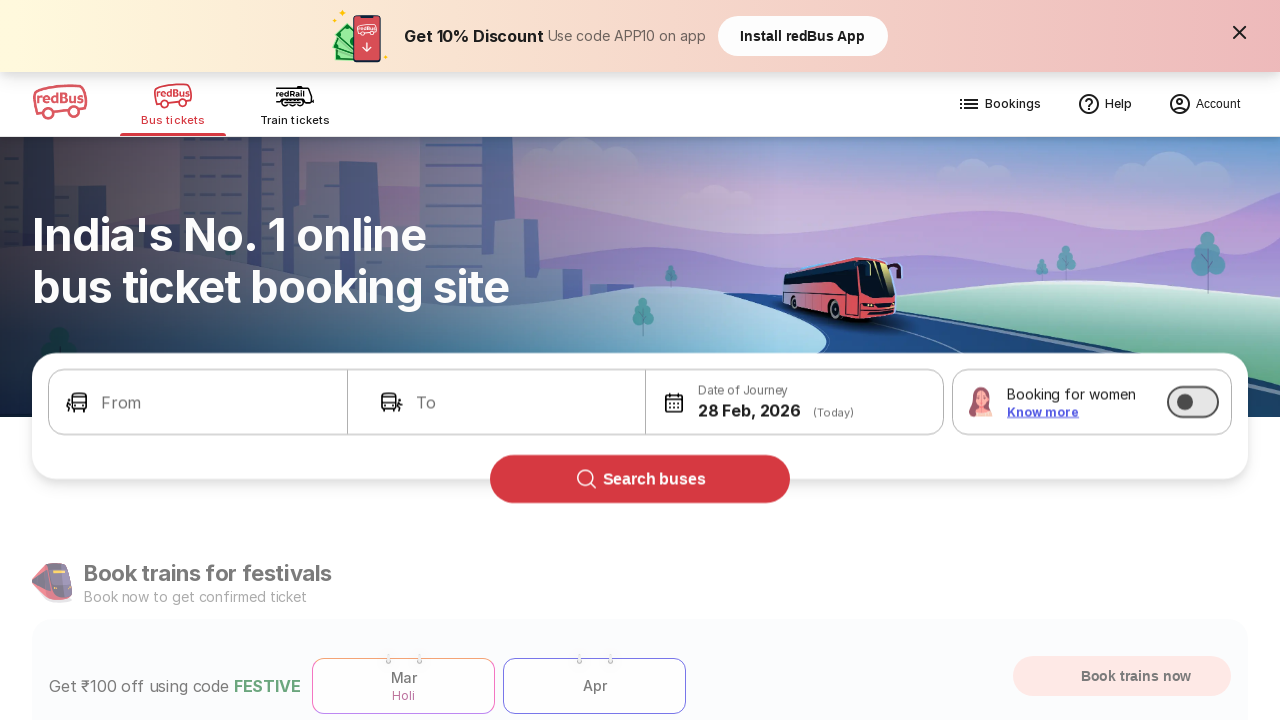

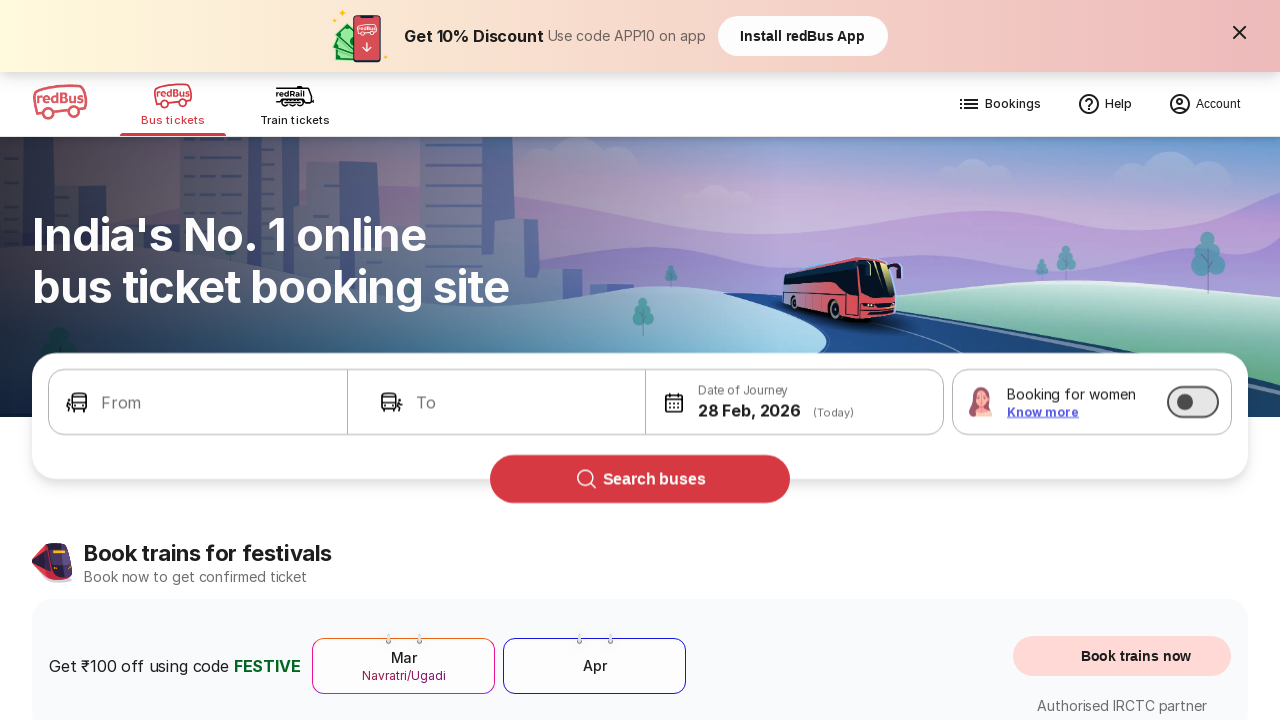